Tests a PNN ad preview page by loading it with specific iframe parameters, waiting for content to load, and verifying that the expected iframes (fixed iframe URL and tkcatrun ad iframe) are present on the page.

Starting URL: https://aotter.github.io/trek-ad-preview/pages/pnn-article/?iframe_title=%E6%B8%AC%E8%A9%A6%E5%BB%A3%E5%91%8A%E6%A8%99%E9%A1%8C&iframe_desc=%E6%B8%AC%E8%A9%A6%E5%BB%A3%E5%91%8A%E6%8F%8F%E8%BF%B0%E5%85%A7%E5%AE%B9&iframe_sponsor=%E6%B8%AC%E8%A9%A6%E5%BB%A3%E5%91%8A%E4%B8%BB&iframe_cta=%E7%AB%8B%E5%8D%B3%E4%BA%86%E8%A7%A3&iframe_url=https%3A%2F%2Fmoptt.tw%2Fp%2FBaseball.M.1748234362.A.9E2&iframe_img=https%3A%2F%2Fexample.com%2Ftest-image.jpg&trek-debug-place=5a41c4d0-b268-43b2-9536-d774f46c33bf&trek-debug-catrun=https%3A%2F%2Ftkcatrun.aotter.net%2Fb%2F3a438fe7-2392-4291-878d-a4d043bb52fd%2F640x200

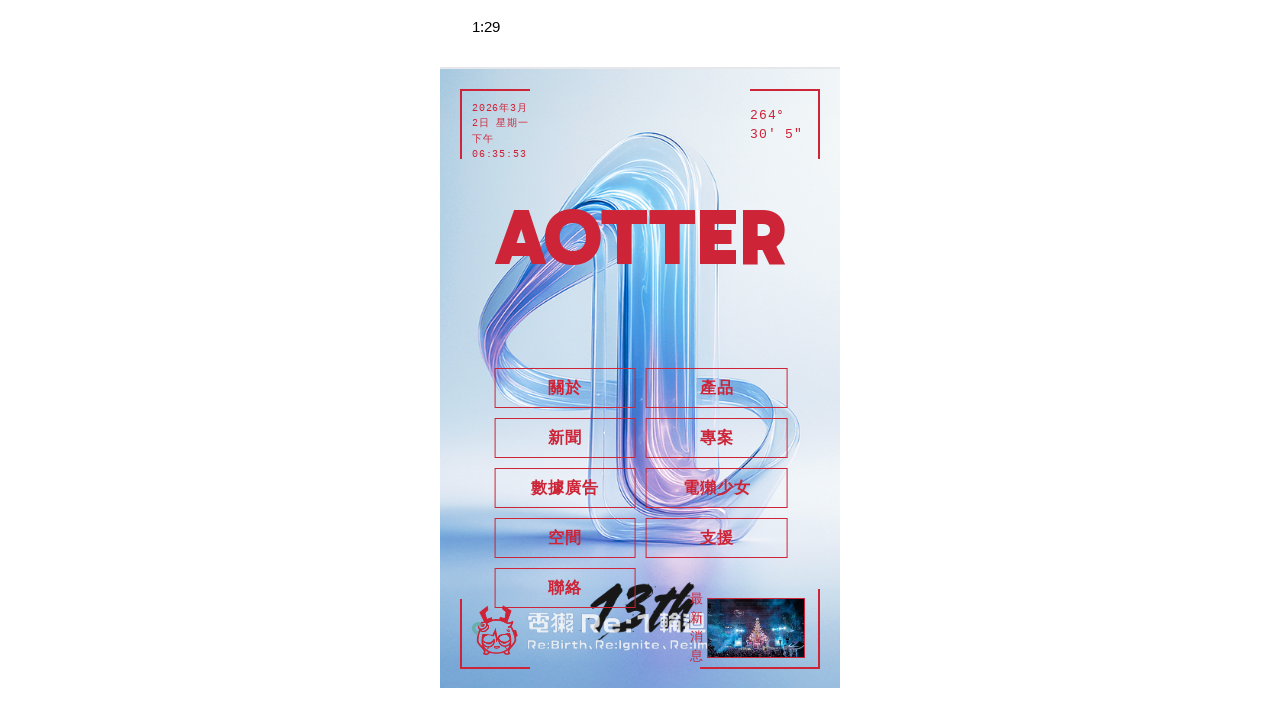

Waited 3 seconds for page to fully load
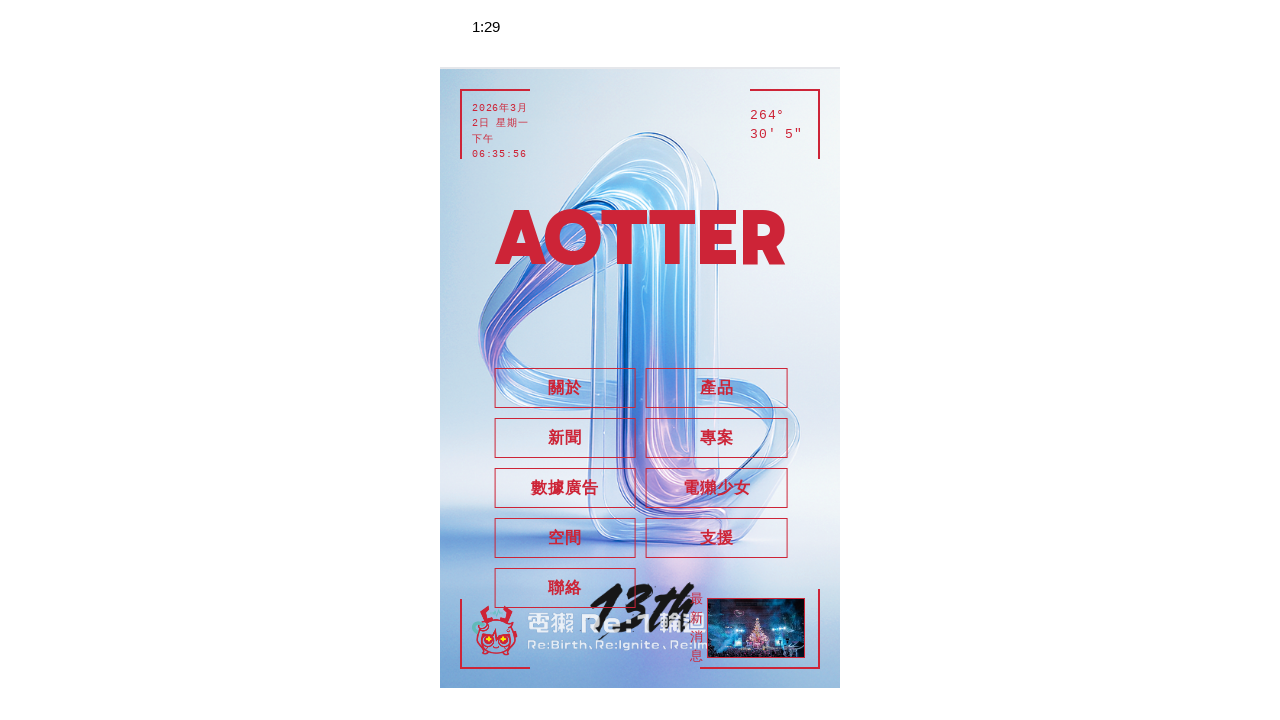

Retrieved page title: 'Vite App'
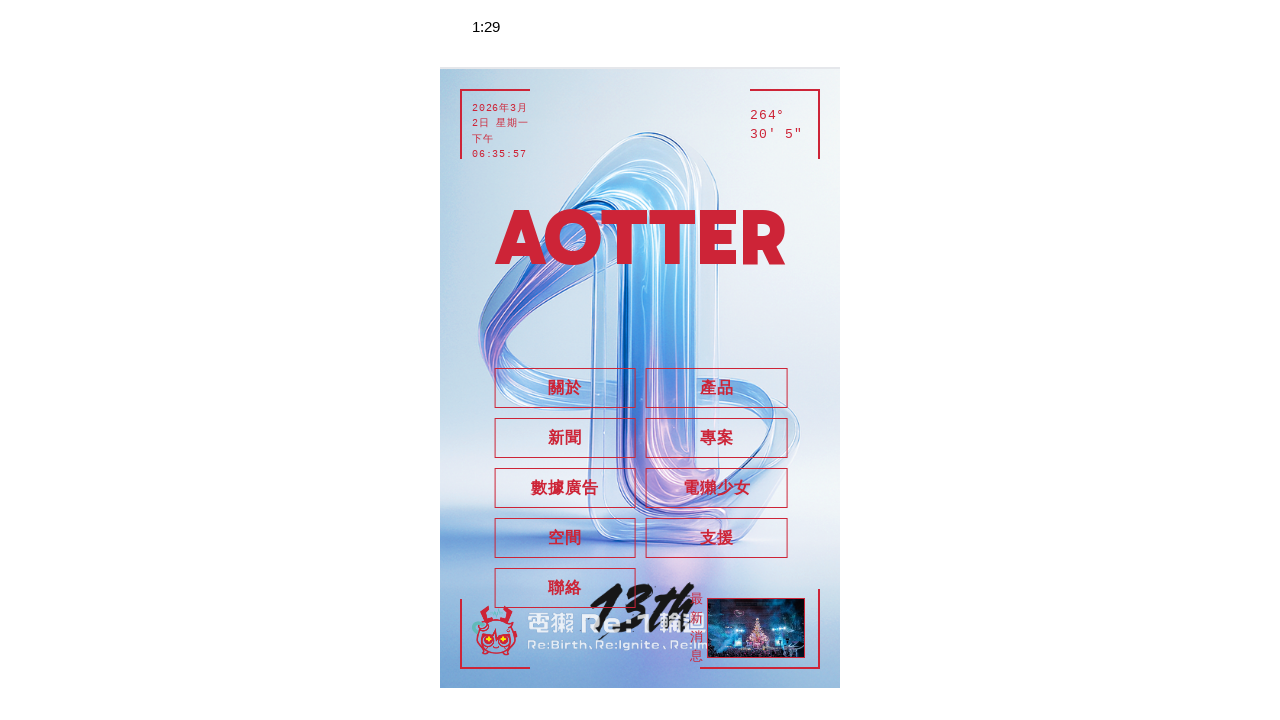

Found 4 iframes on the page
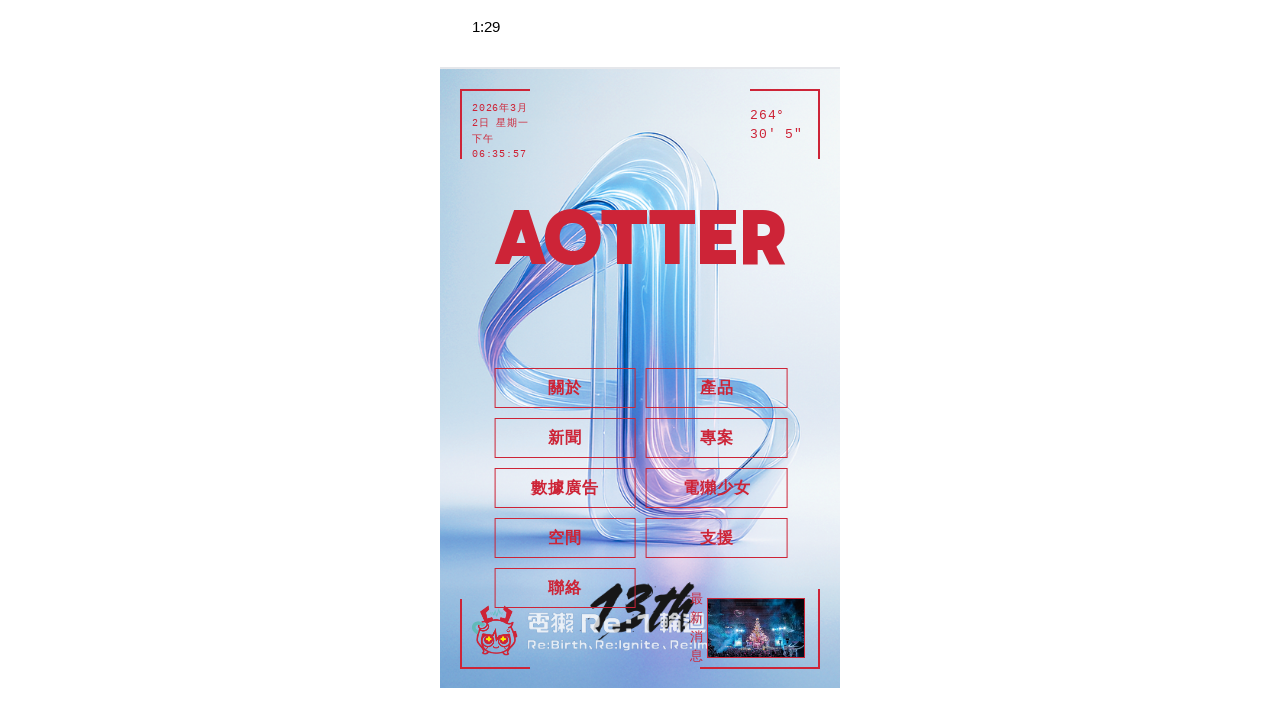

Found tkcatrun ad iframe
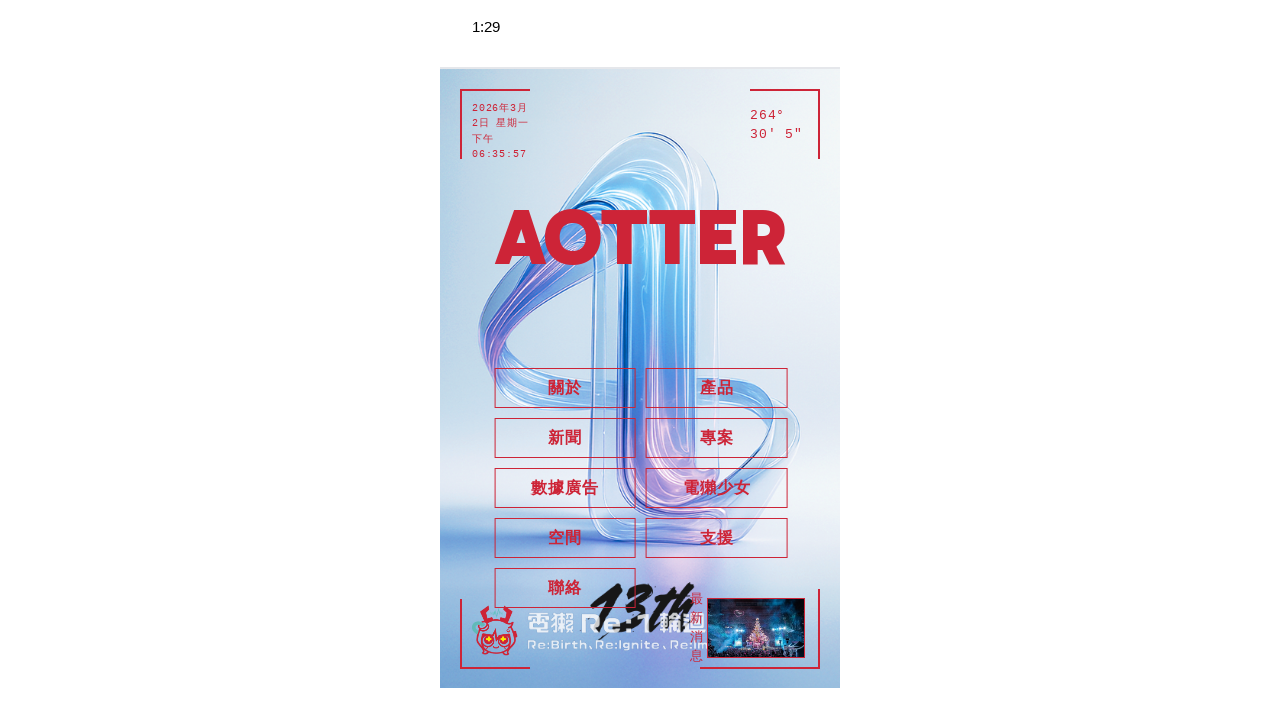

Accessed ad iframe content and found 0 elements with data-trek-ad attribute
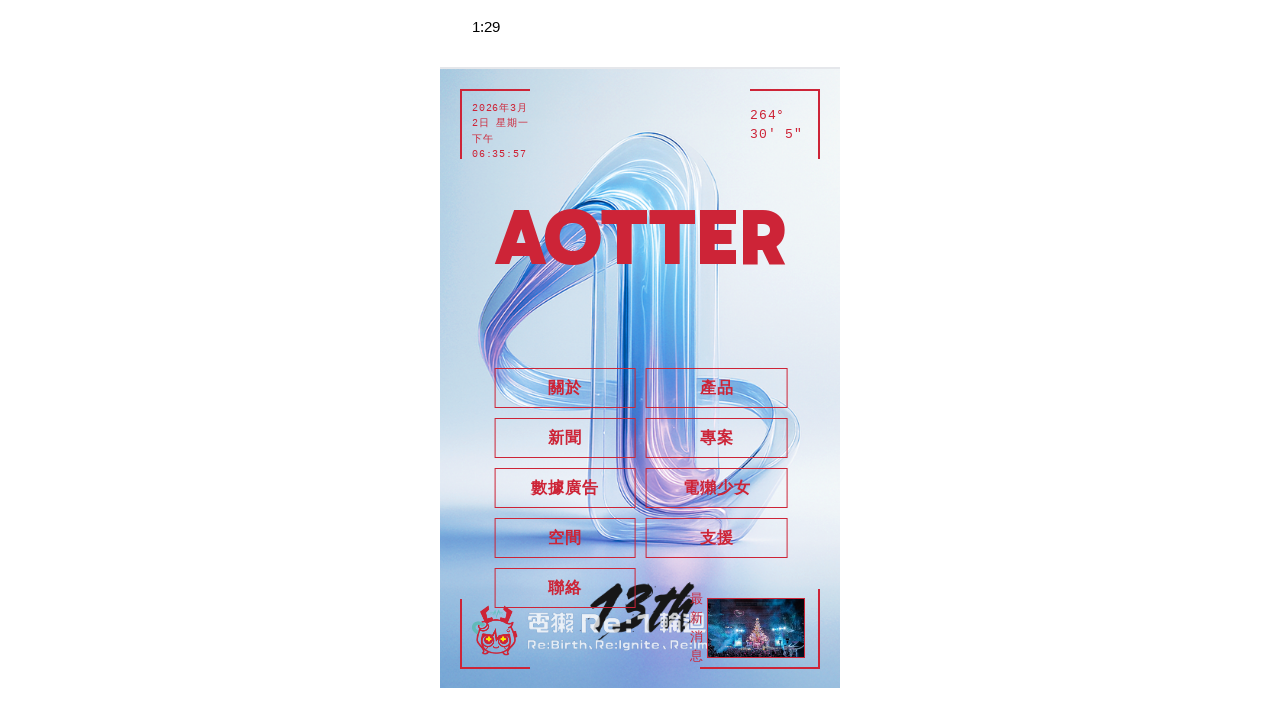

Found tkcatrun ad iframe
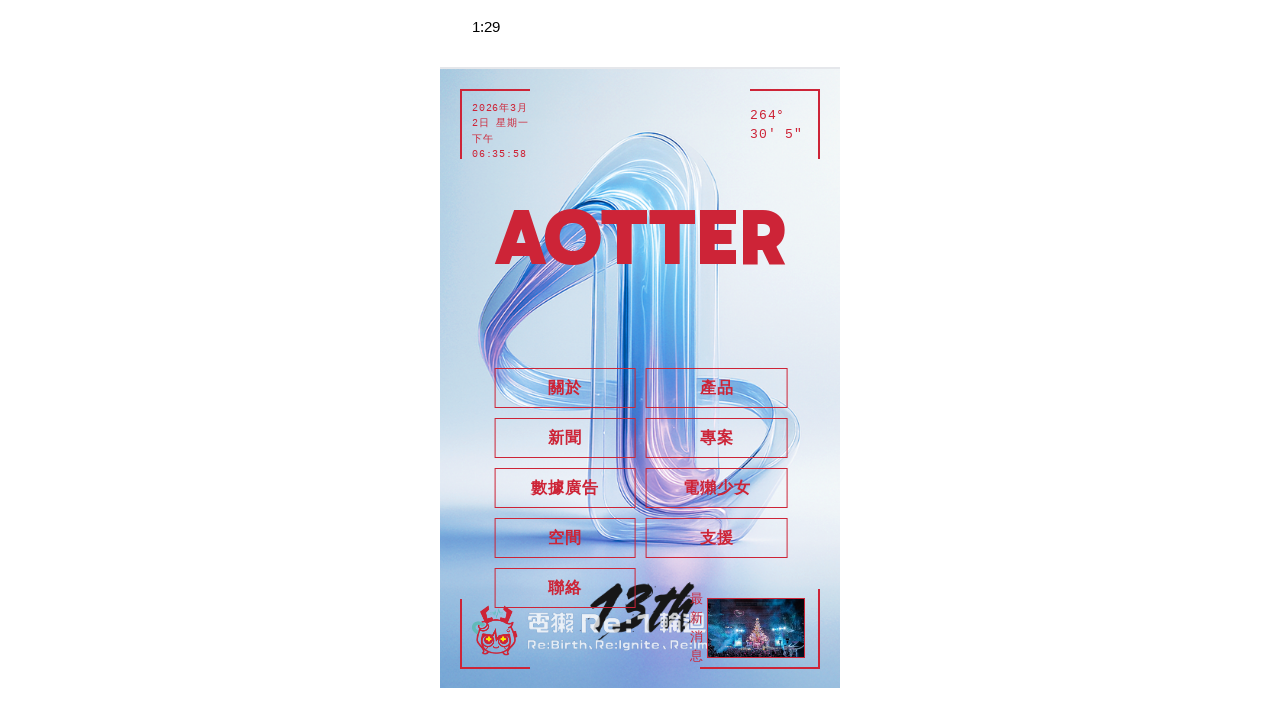

Accessed ad iframe content and found 0 elements with data-trek-ad attribute
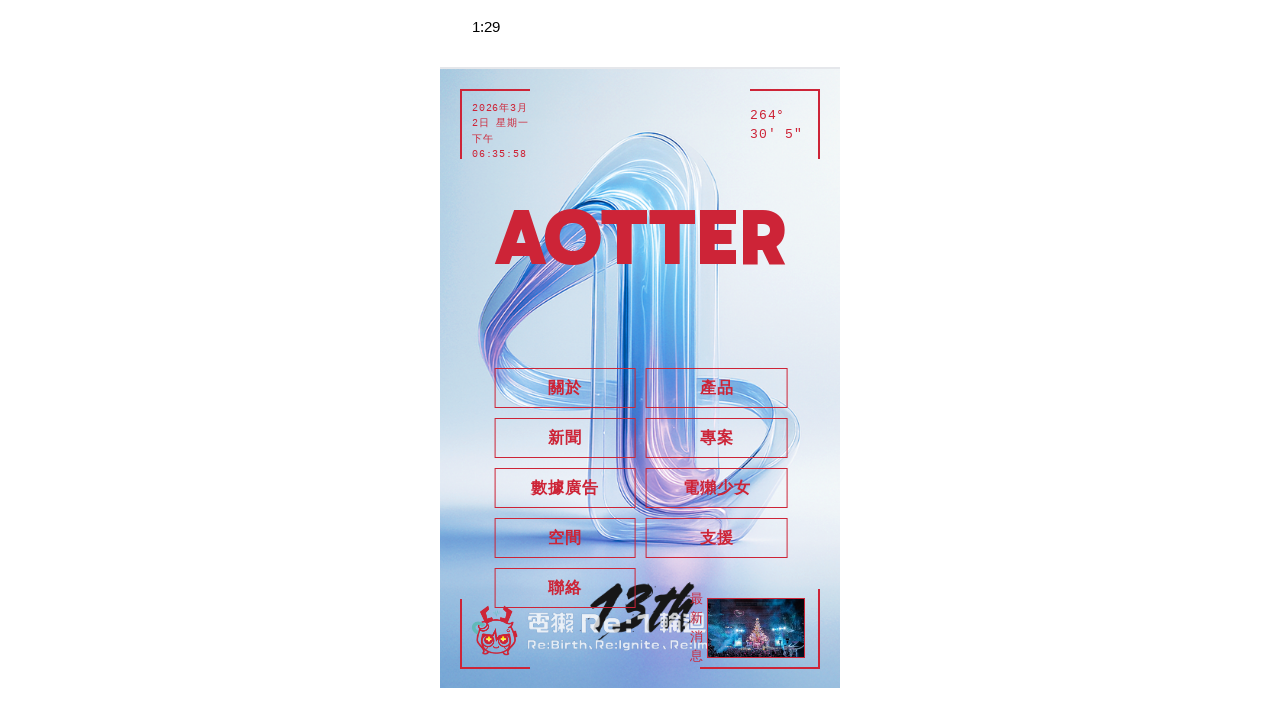

Waited 1 second for dynamic content to settle
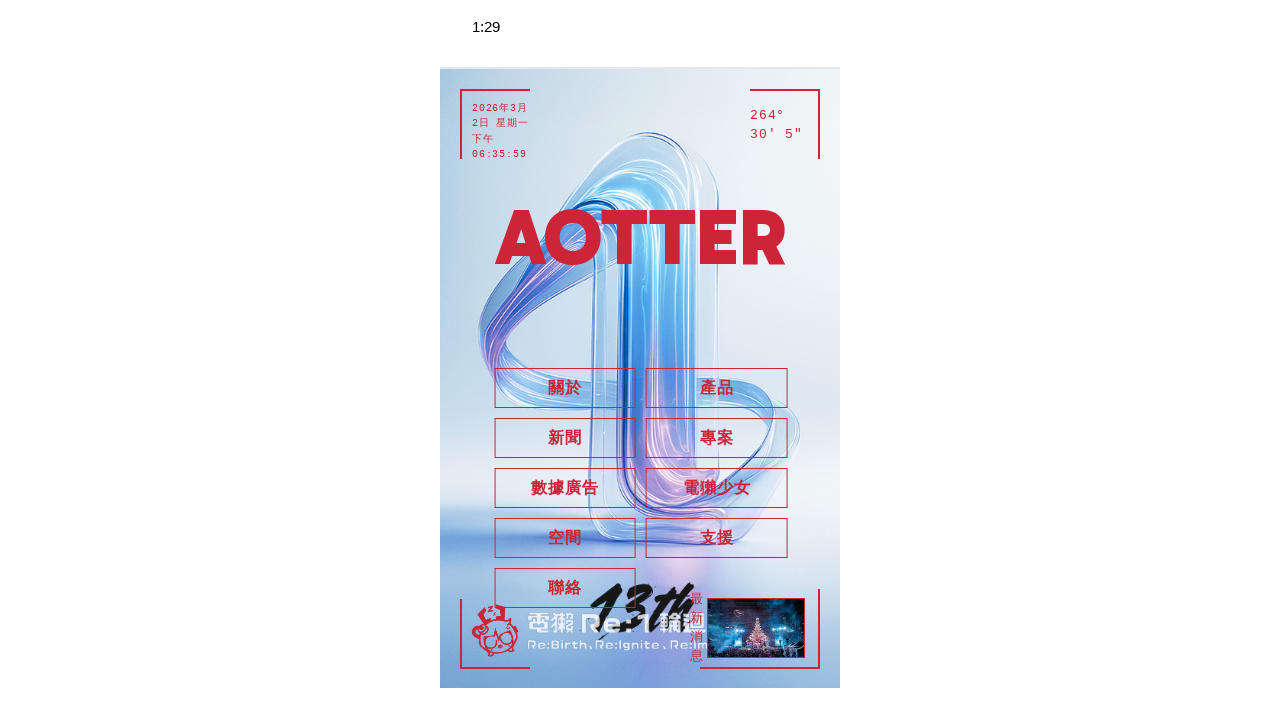

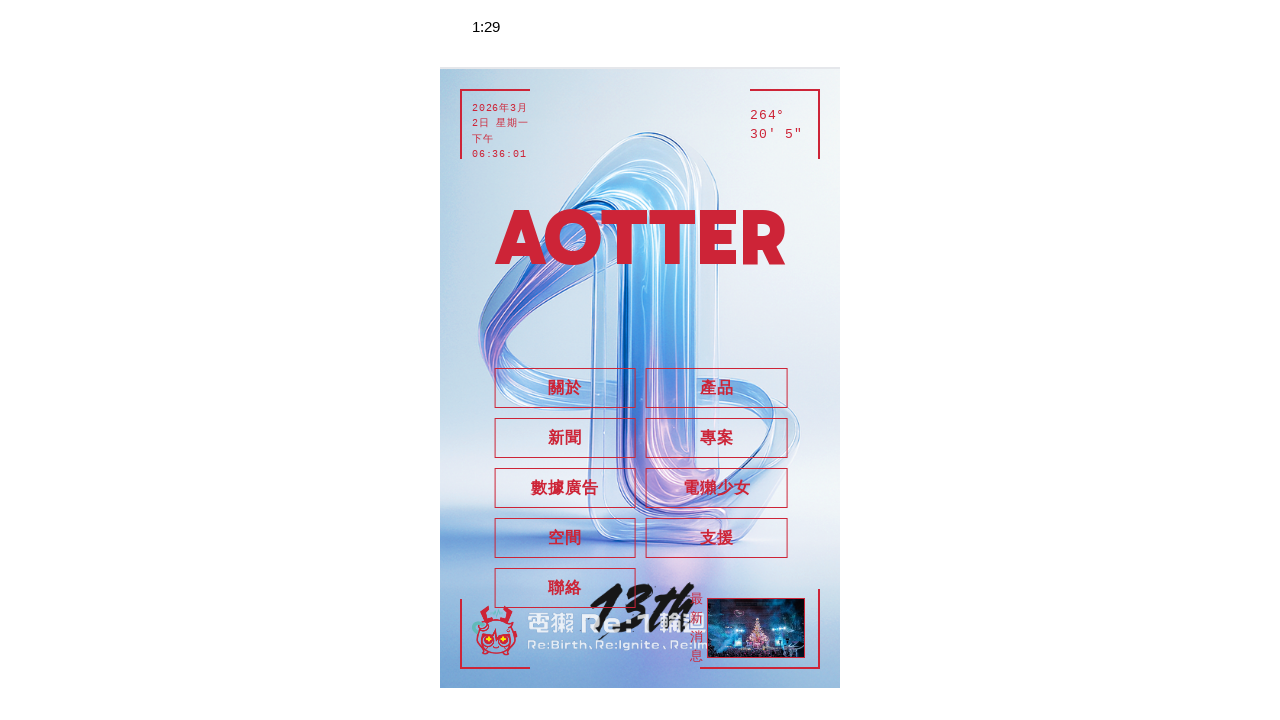